Tests isosceles triangle identification by entering two equal sides and one different side

Starting URL: https://testpages.eviltester.com/styled/apps/triangle/triangle001.html

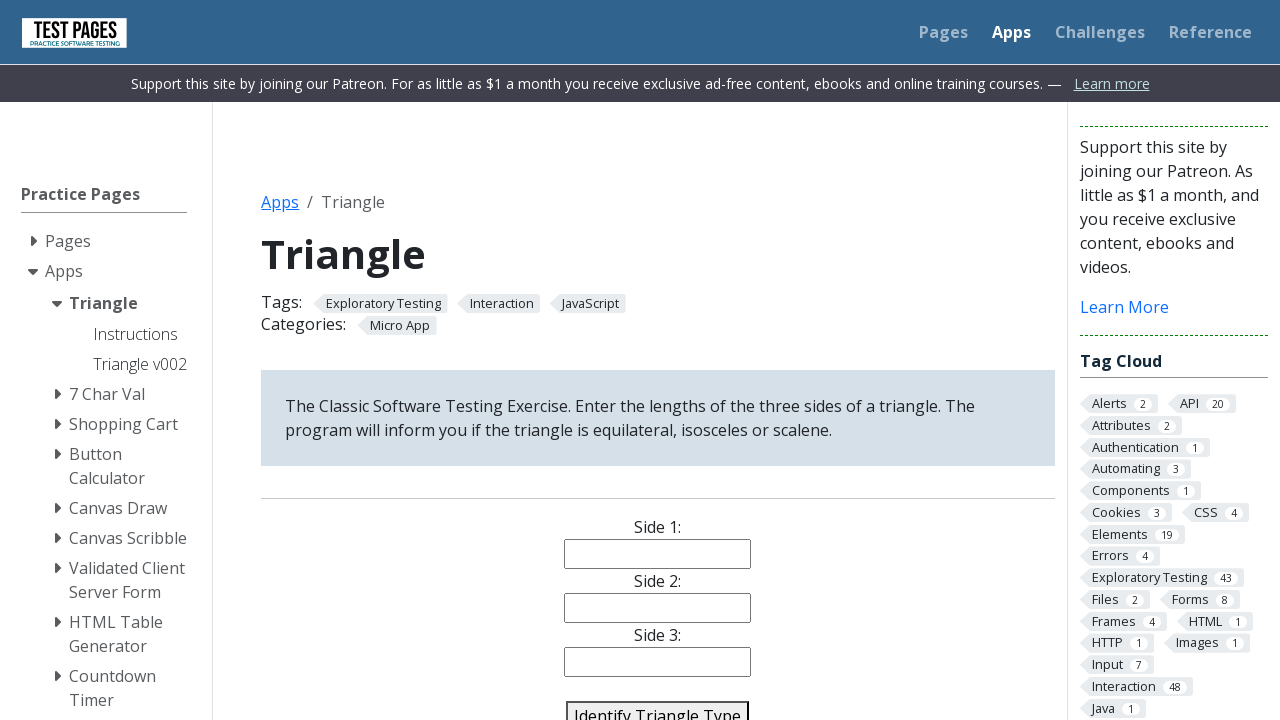

Filled side 1 field with value 5 on #side1
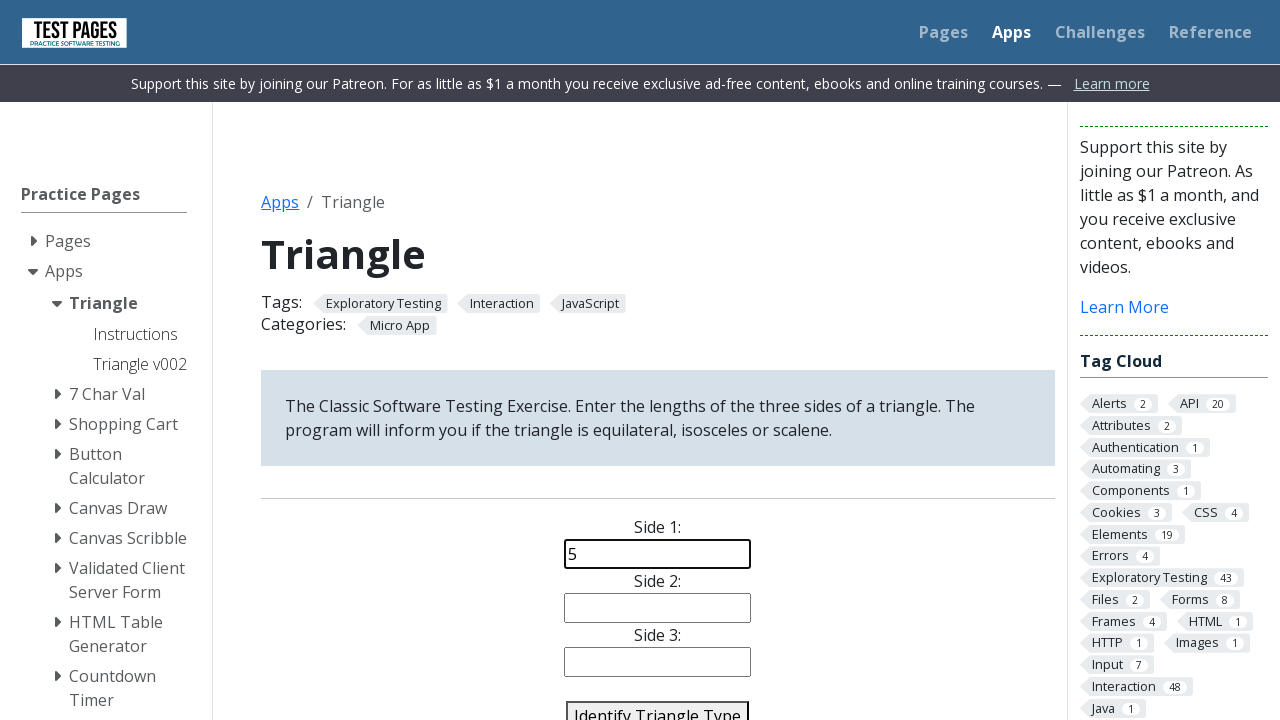

Filled side 2 field with value 5 on #side2
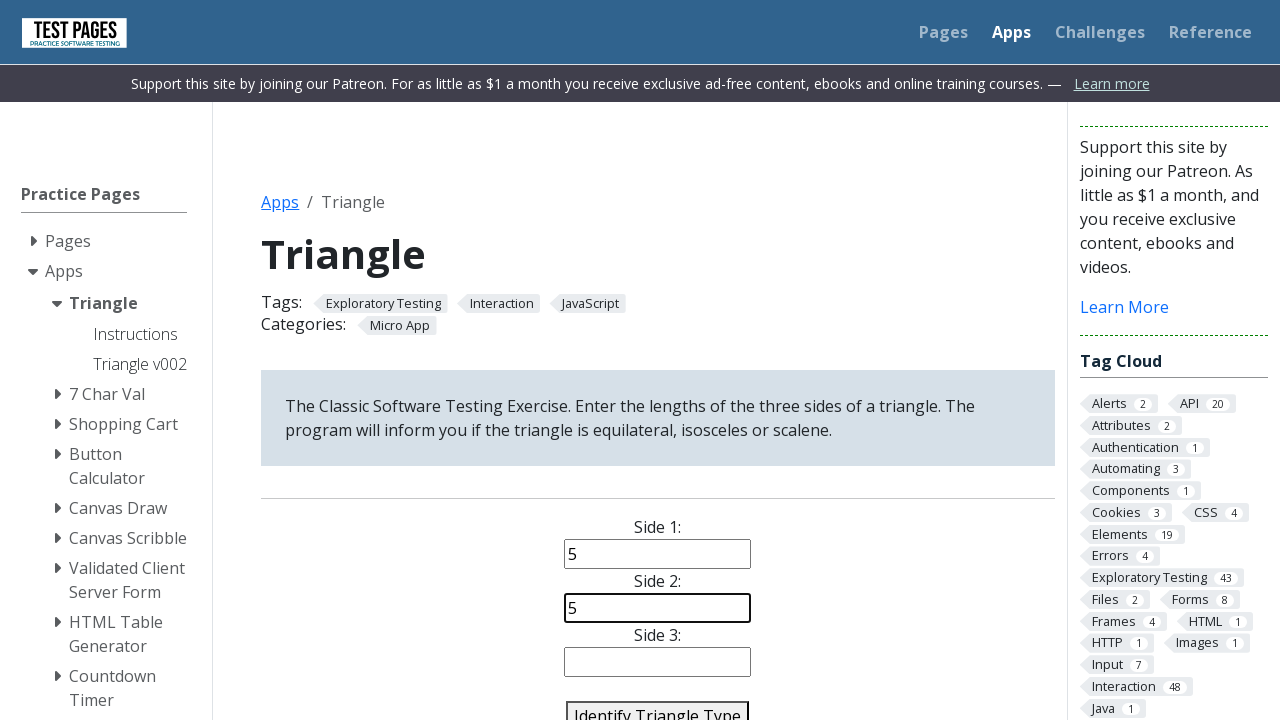

Filled side 3 field with value 3 on #side3
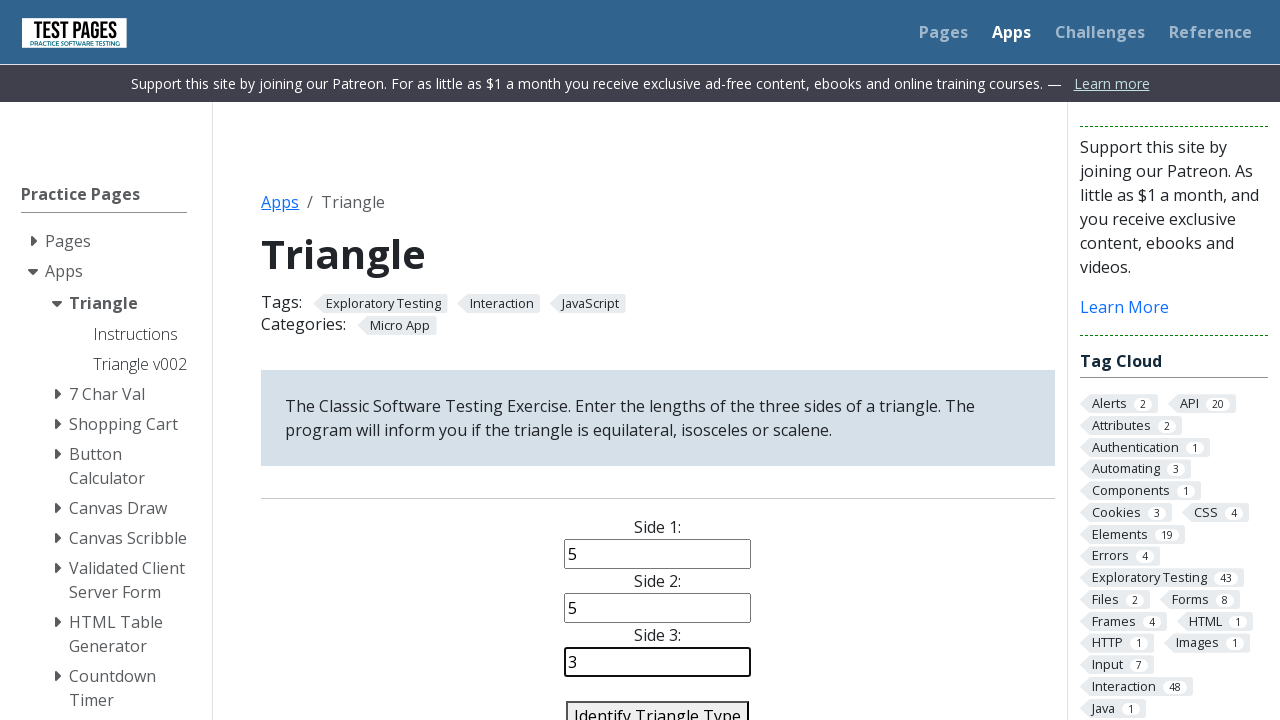

Clicked identify triangle button at (658, 705) on #identify-triangle-action
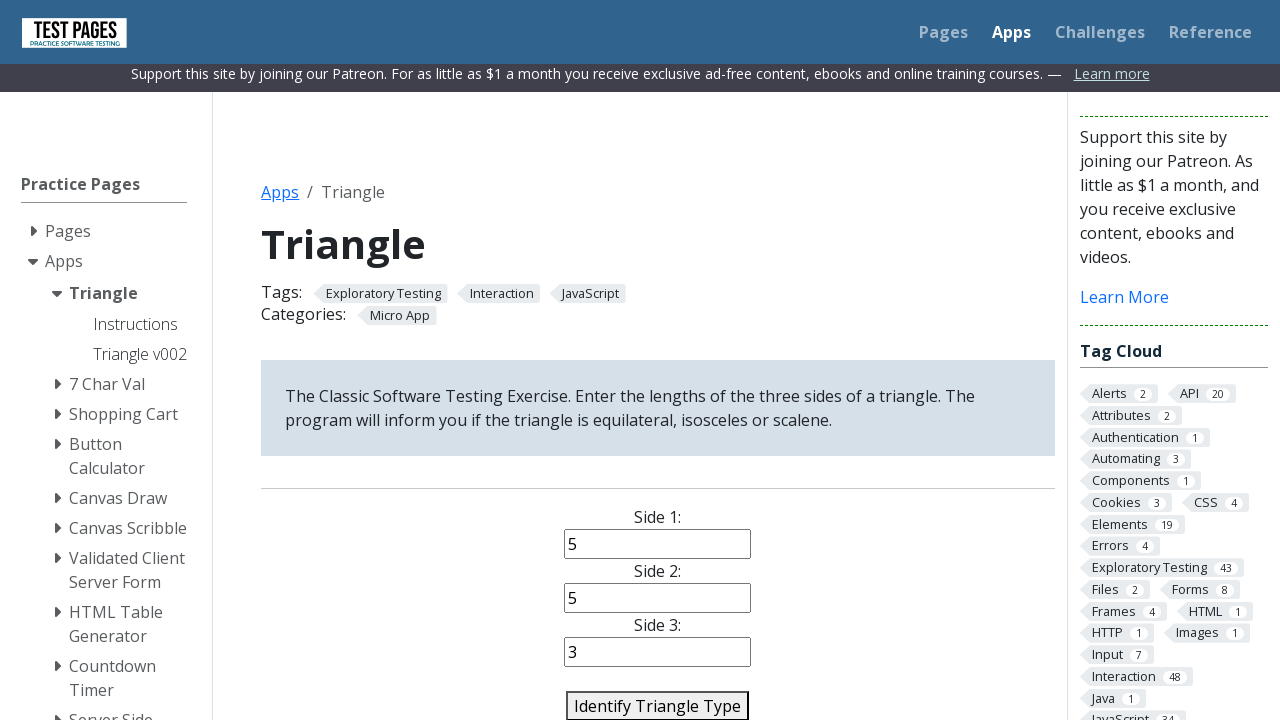

Triangle identification answer appeared
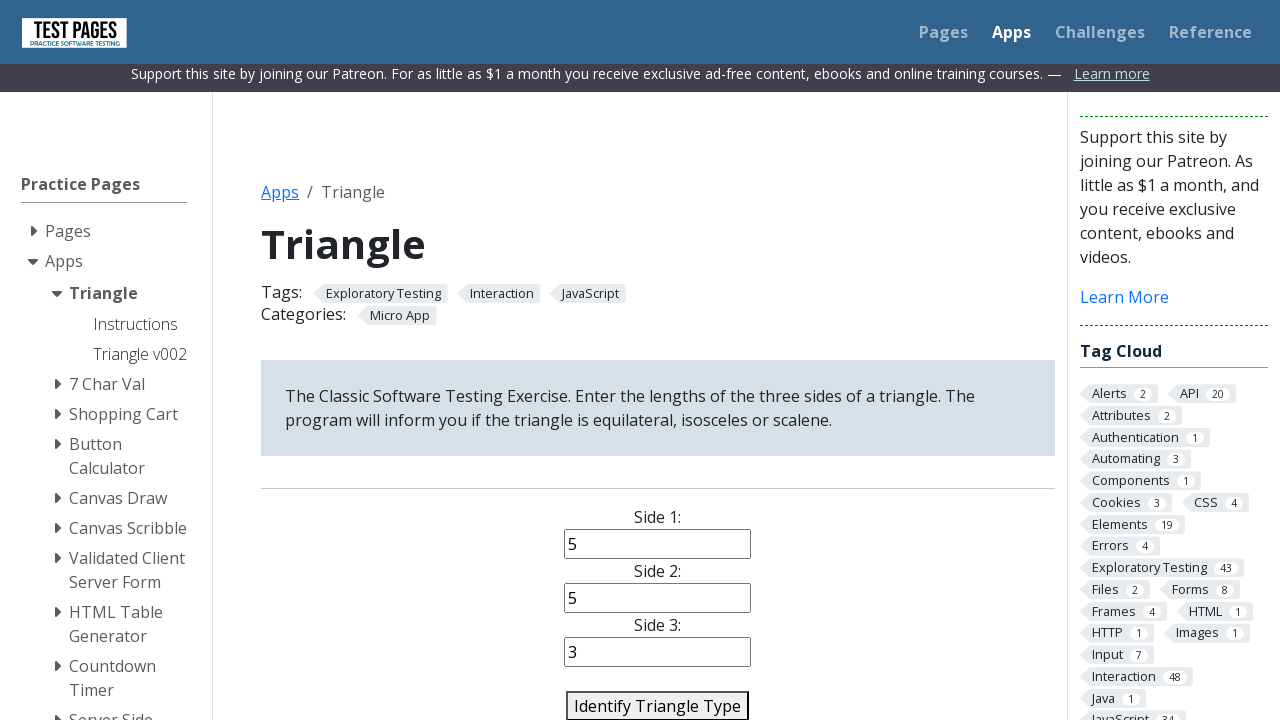

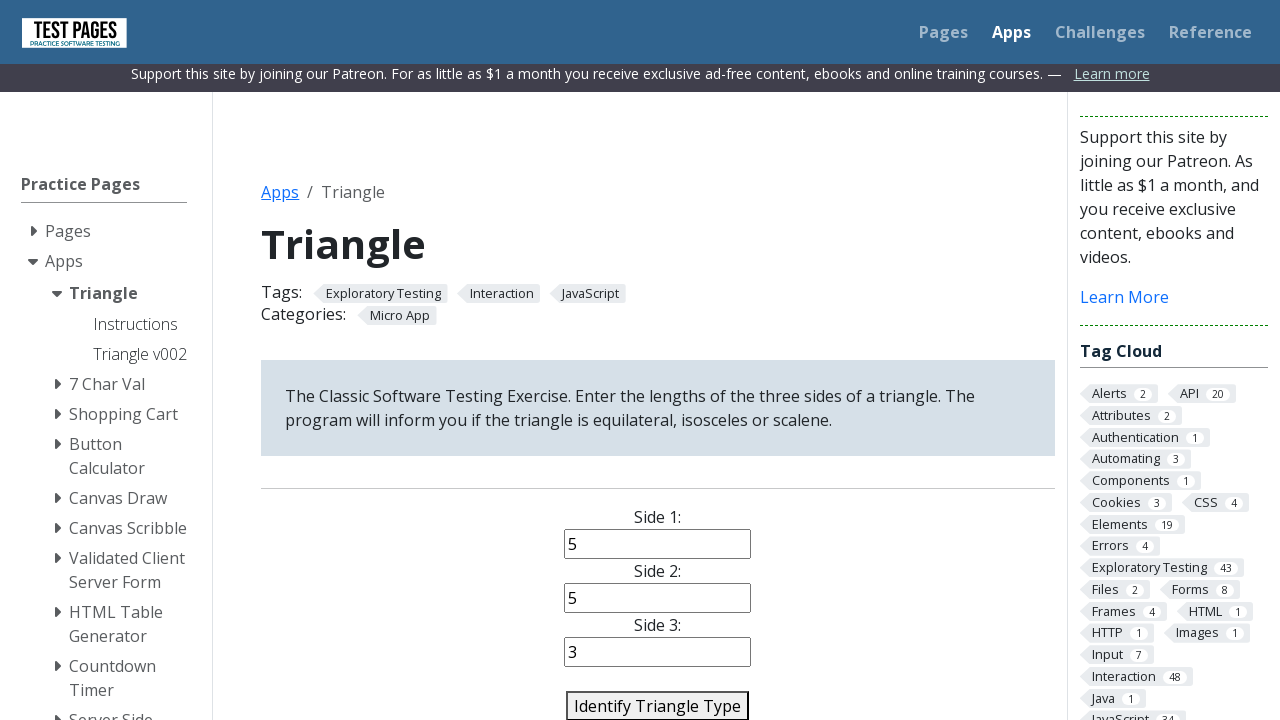